Tests form filling functionality with keyboard shortcuts by entering user information and using copy-paste operations between address fields

Starting URL: https://demoqa.com/text-box

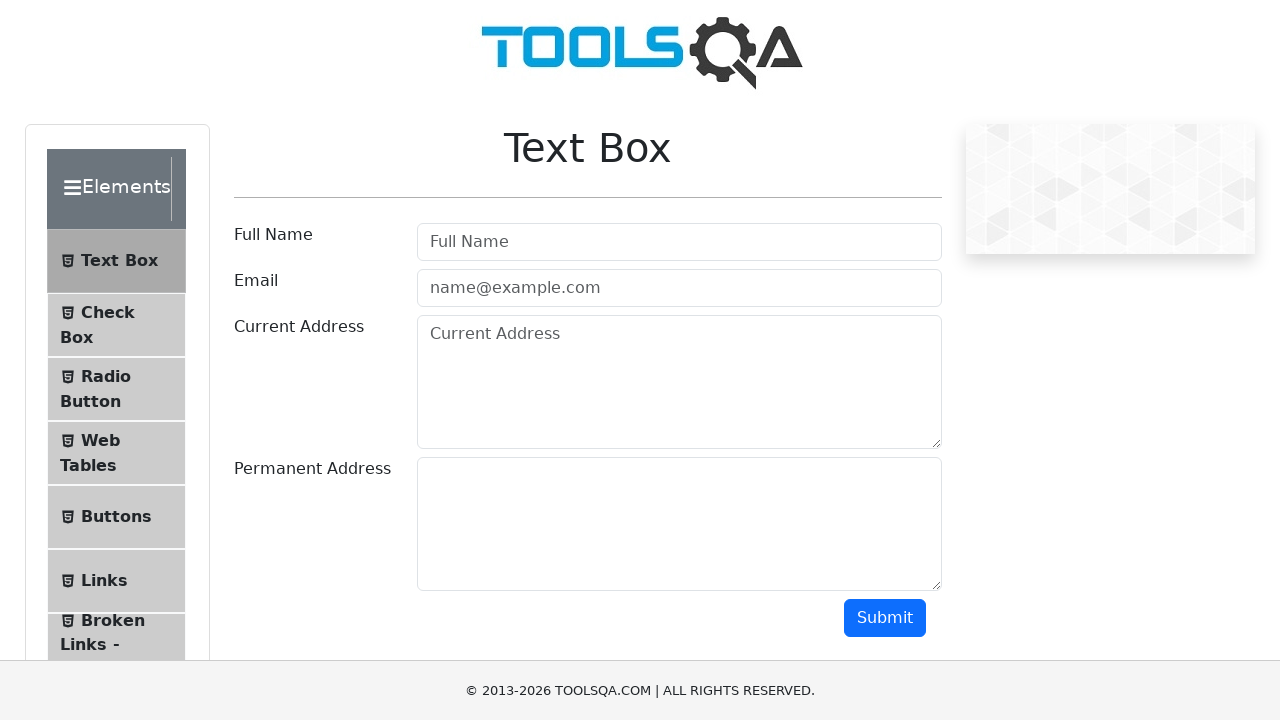

Filled full name field with 'Hedia GUIZAOUI' on #userName
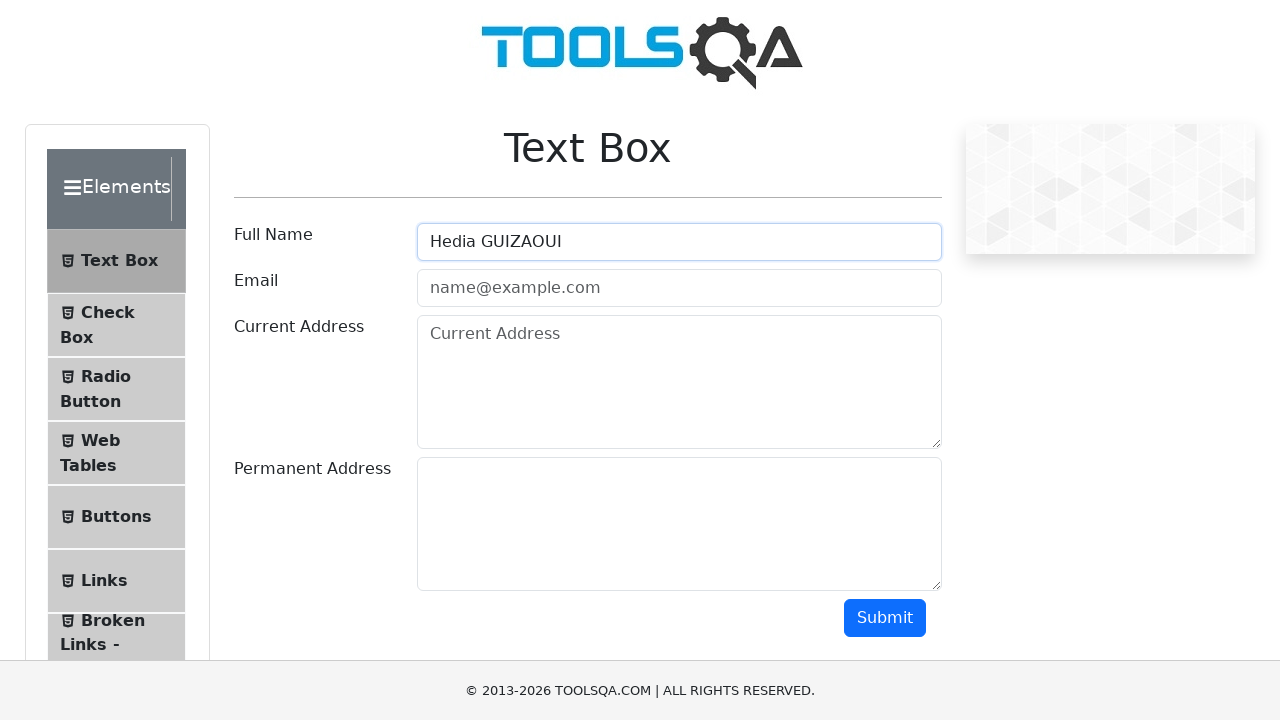

Filled email field with 'hedia@gmail.com' on #userEmail
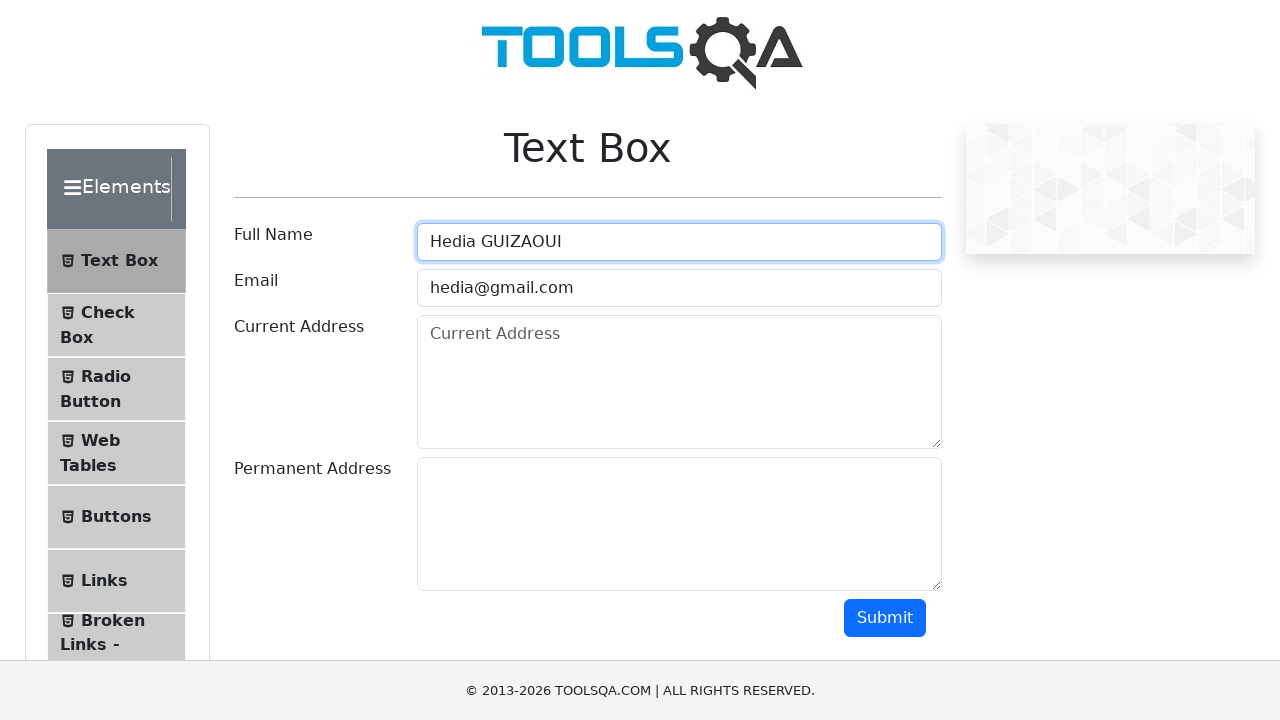

Filled current address field with 'France' on #currentAddress
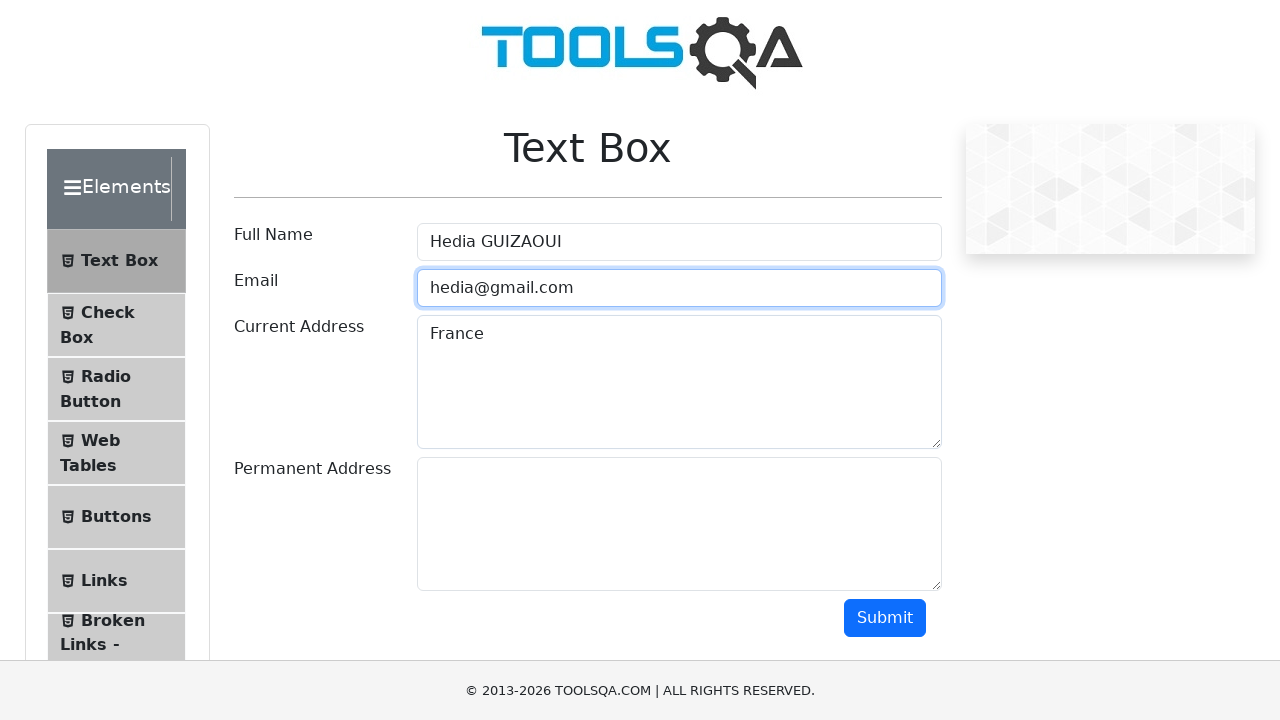

Clicked on current address field at (679, 382) on #currentAddress
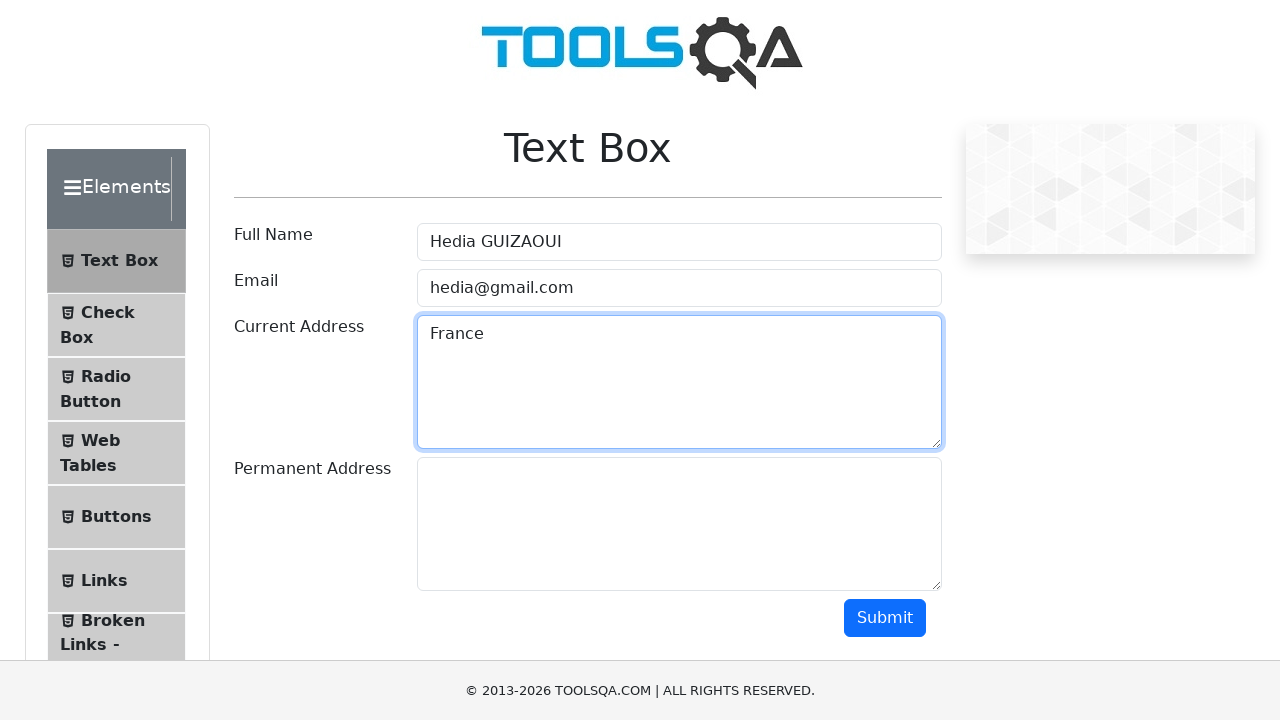

Selected all text in current address field using Ctrl+A
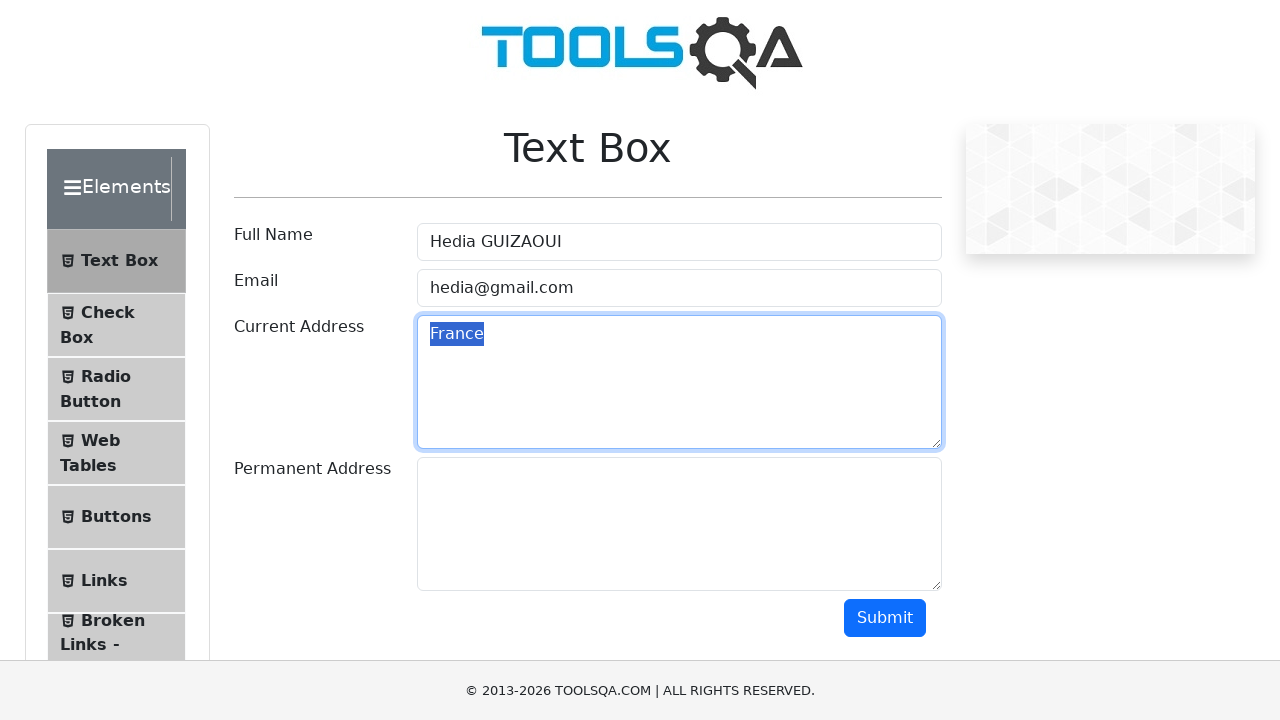

Copied selected text from current address field using Ctrl+C
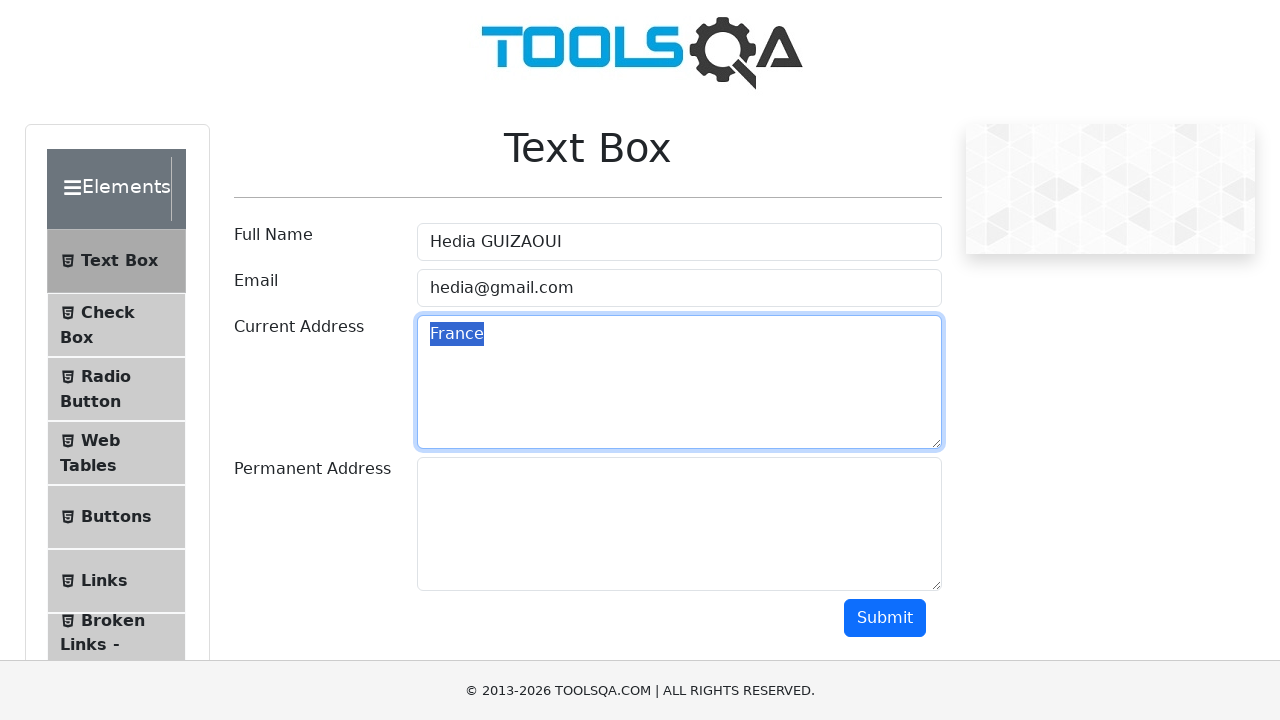

Clicked on permanent address field at (679, 524) on #permanentAddress
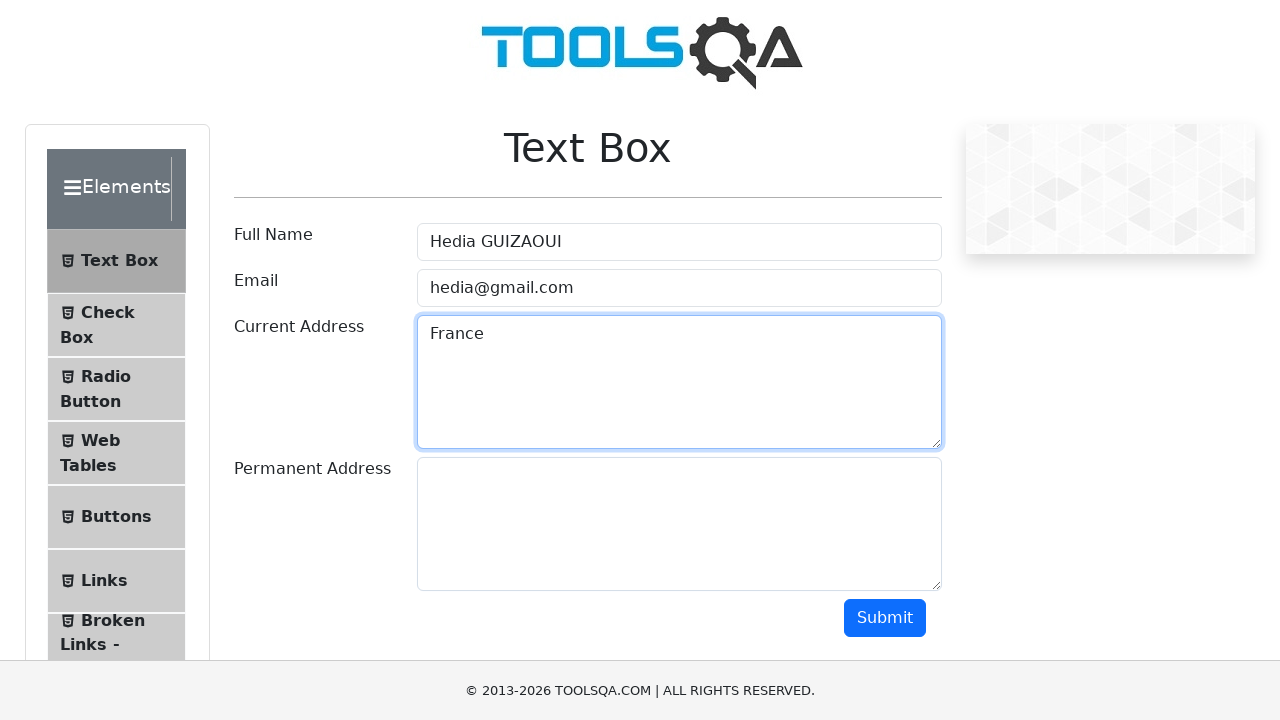

Pasted copied address text into permanent address field using Ctrl+V
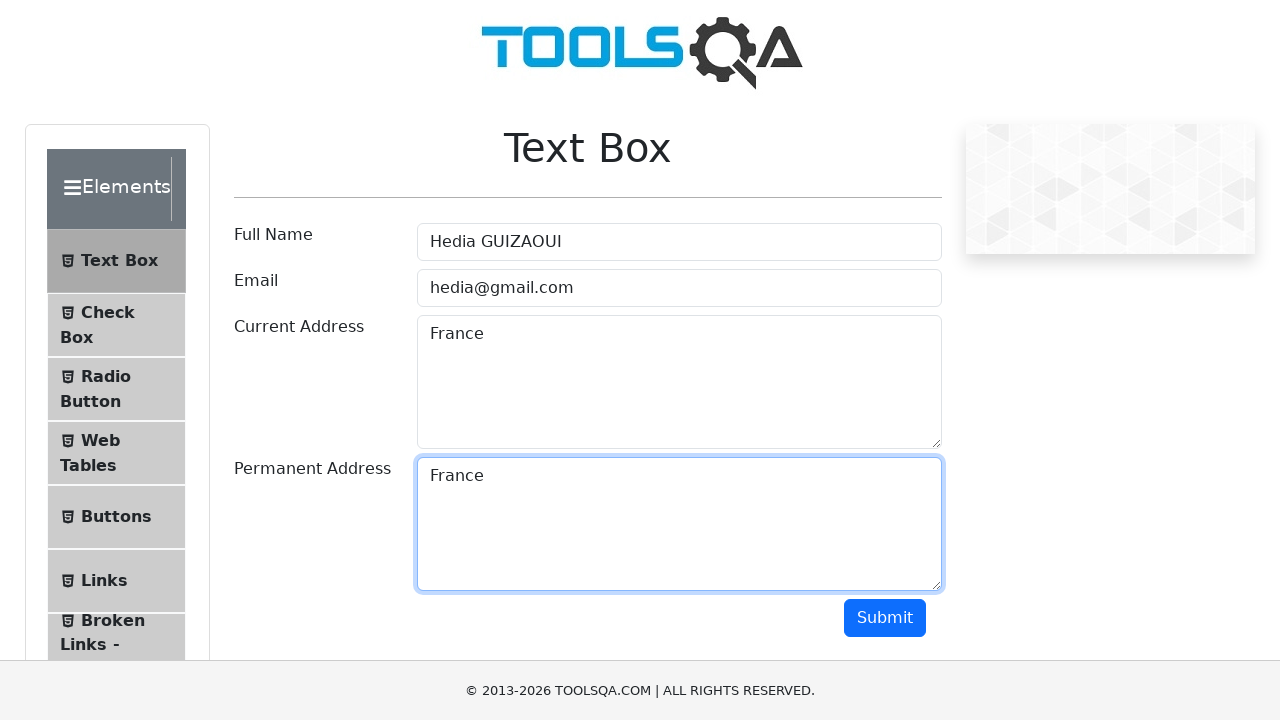

Clicked submit button to submit the form at (885, 618) on #submit
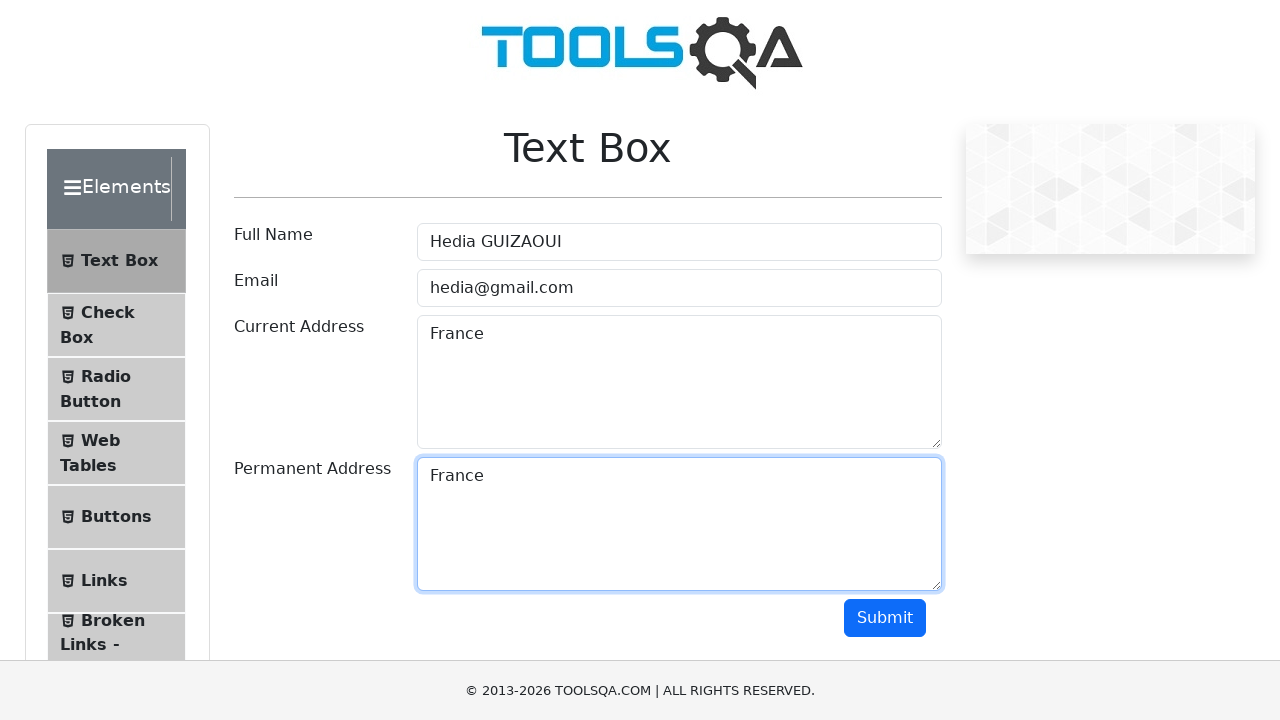

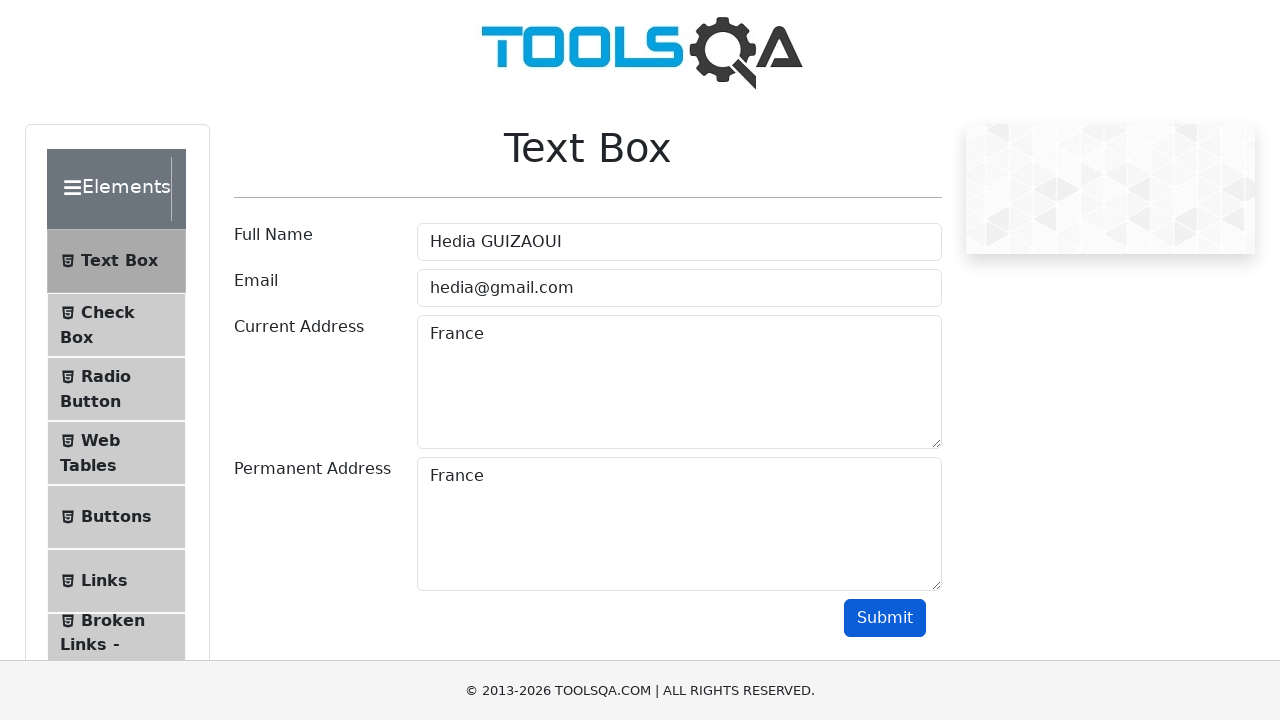